Tests mobile responsive design by setting mobile viewport, checking hero section, testing mobile menu, and scrolling through sections

Starting URL: https://roigpt.com

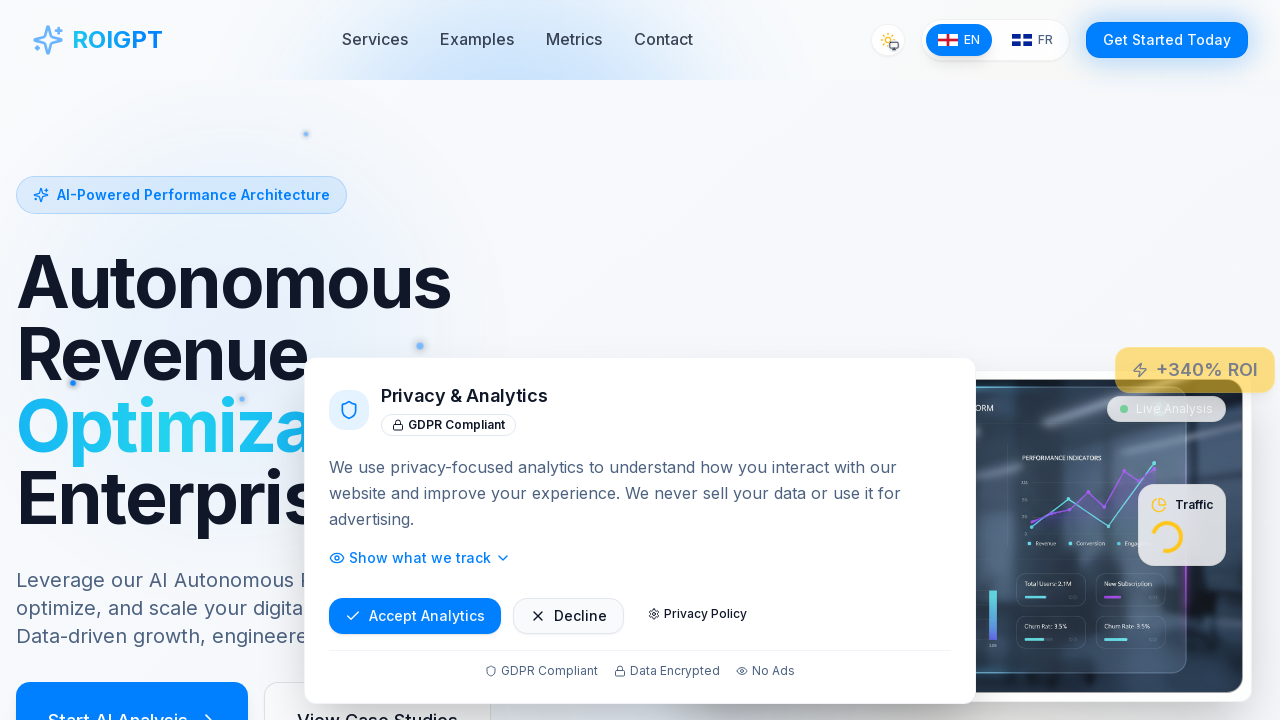

Set mobile viewport to iPhone 12 Pro dimensions (390x844)
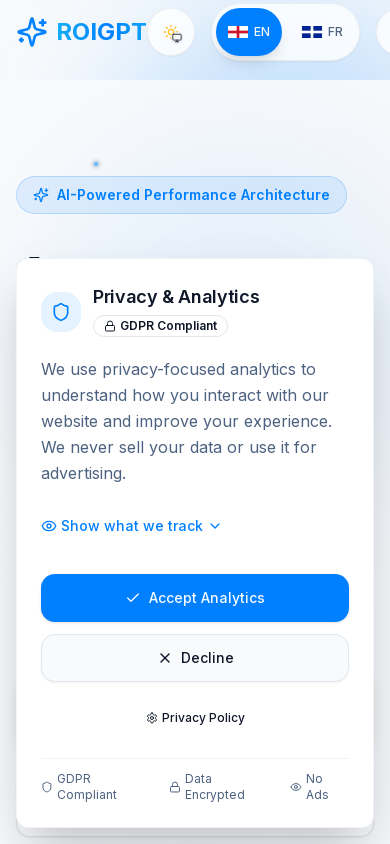

Waited for page to reach networkidle state
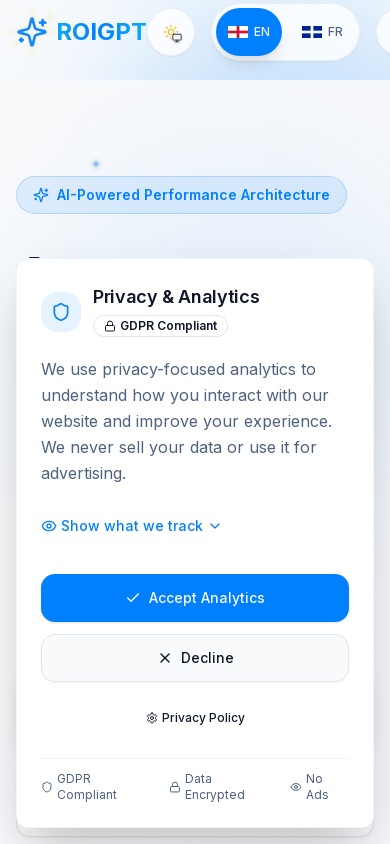

Waited 3 seconds for page stabilization
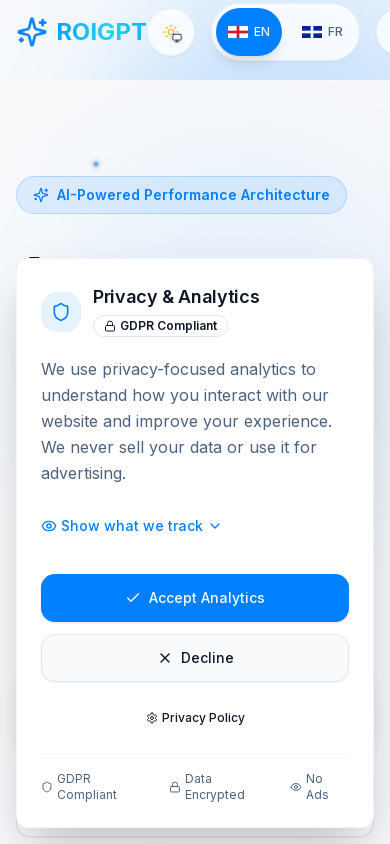

Scrolled hero section into view
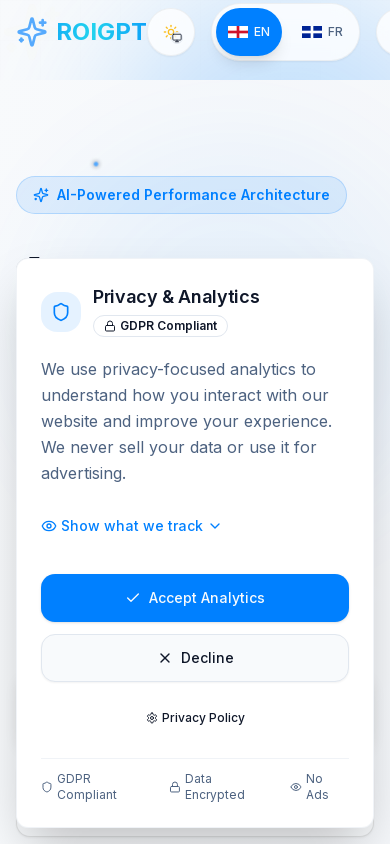

Clicked mobile menu button at (171, 32) on internal:role=button[name="menu"i] >> internal:or="[data-menu-toggle]" >> intern
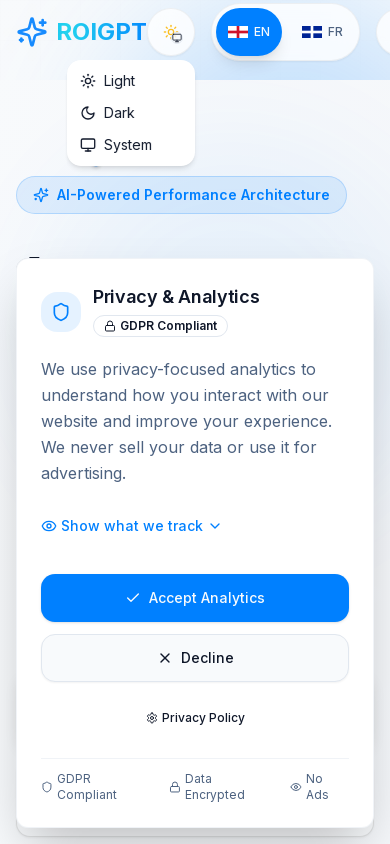

Waited 500ms for menu animation
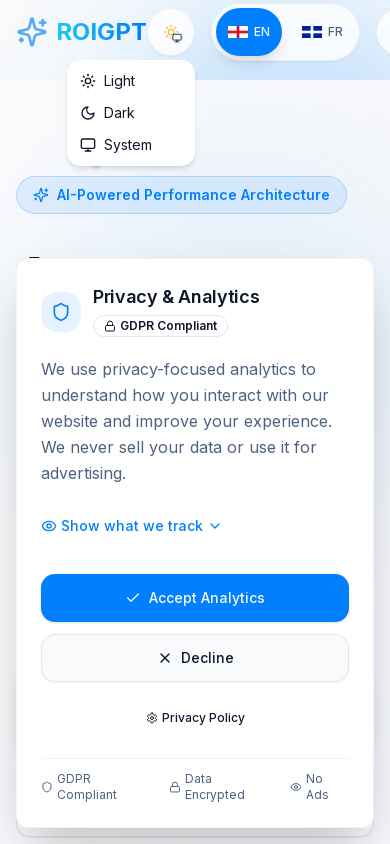

Scrolled to first viewport height on mobile
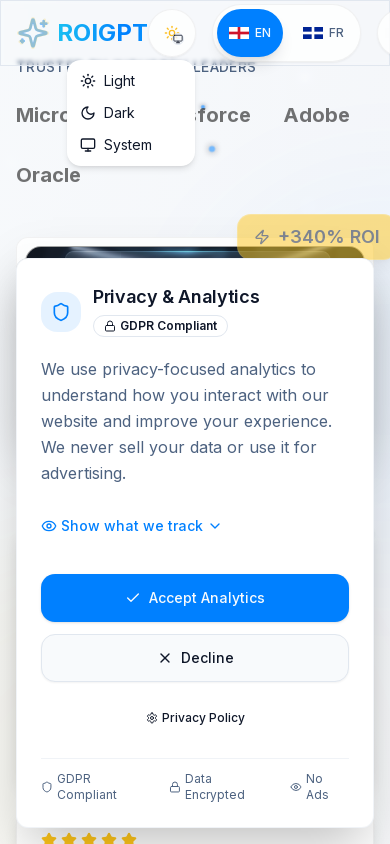

Waited 1 second after first scroll
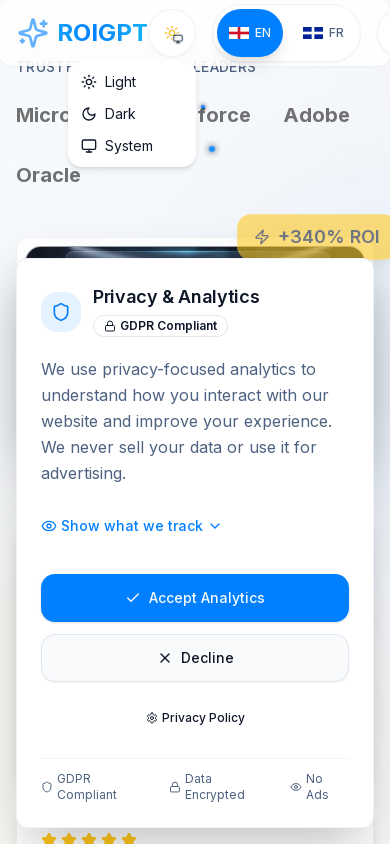

Scrolled to second viewport height on mobile
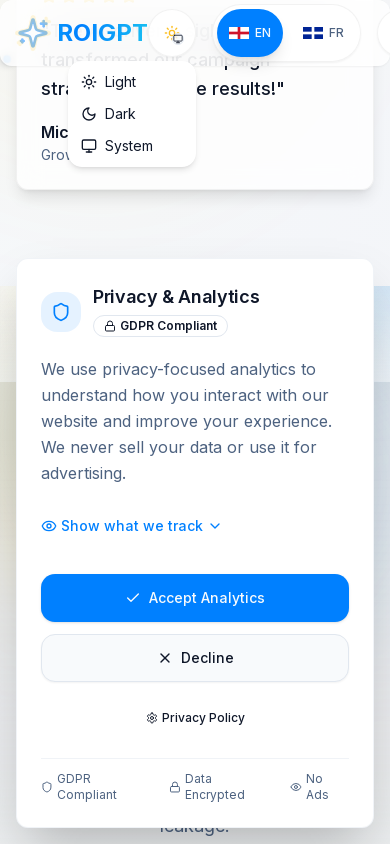

Waited 1 second after second scroll
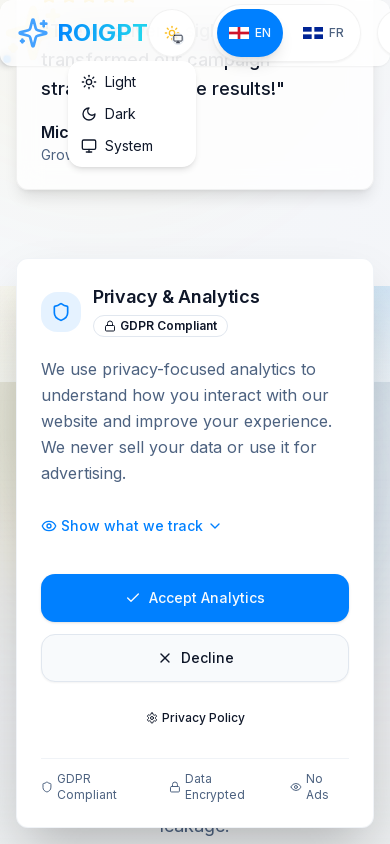

Scrolled to bottom of page on mobile
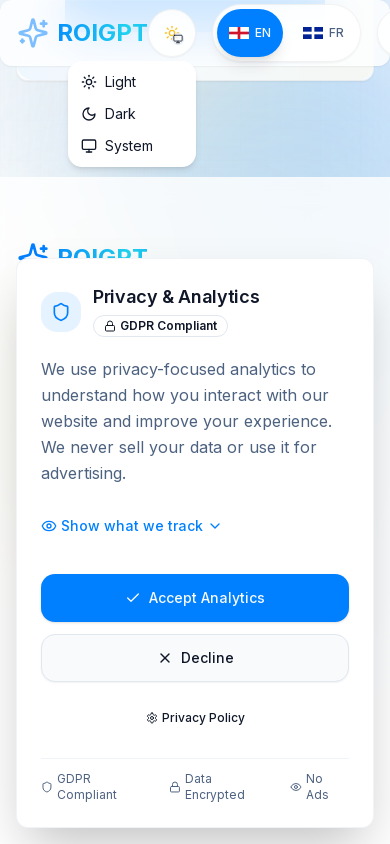

Waited 1 second after scrolling to bottom
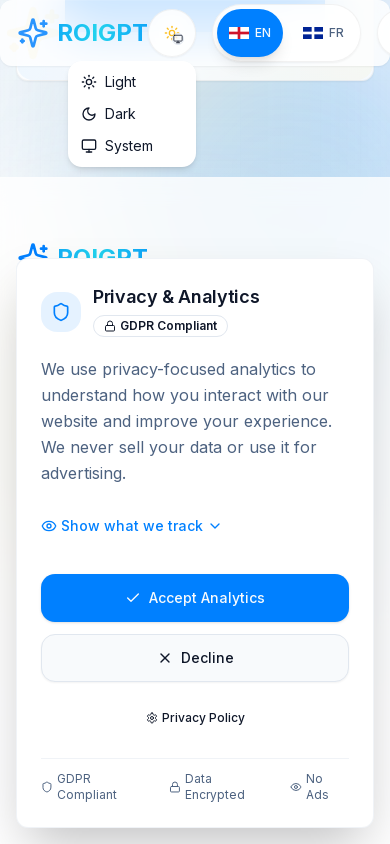

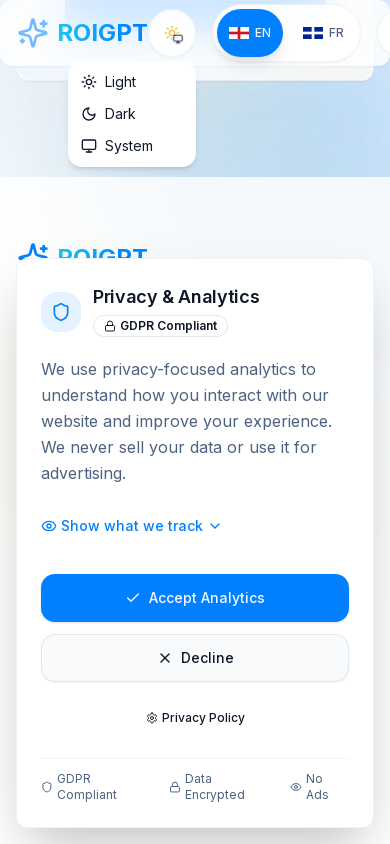